Visits both playwright-dotnet and playwright repositories to compare their latest release versions by checking the release version links.

Starting URL: https://github.com/microsoft/playwright-dotnet

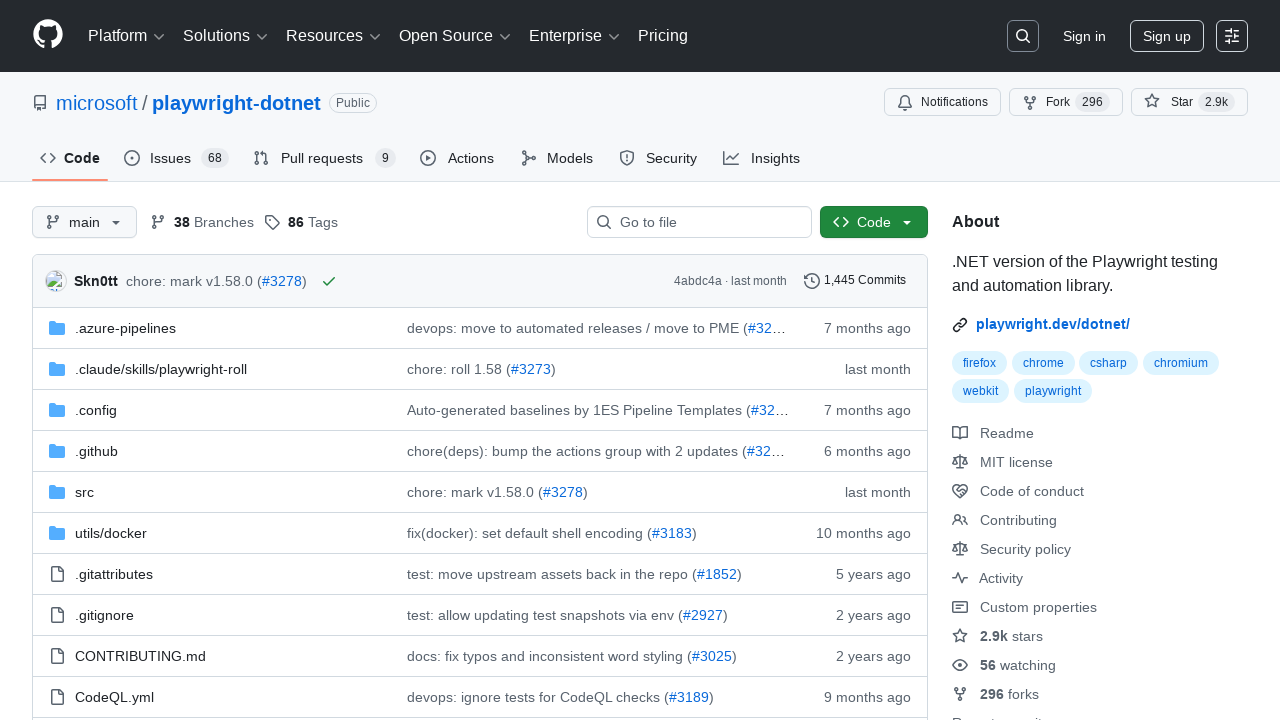

Waited for release version link to load on playwright-dotnet repository
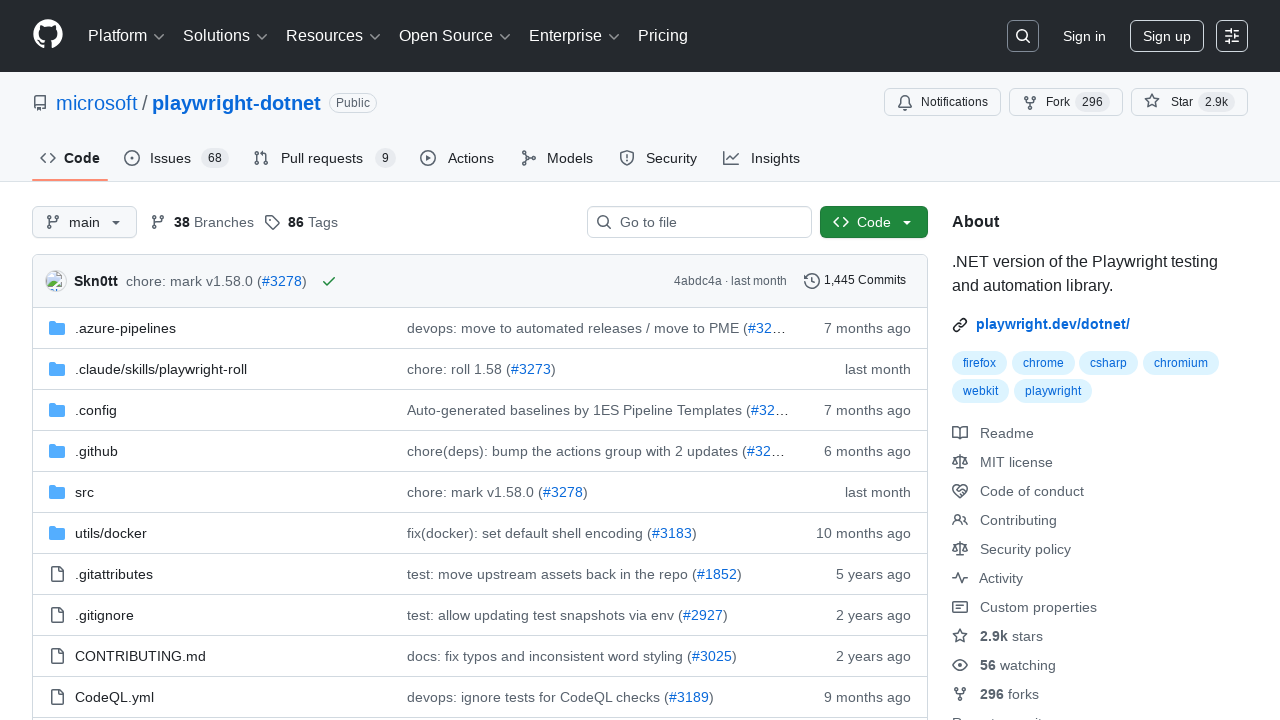

Navigated to TypeScript playwright repository
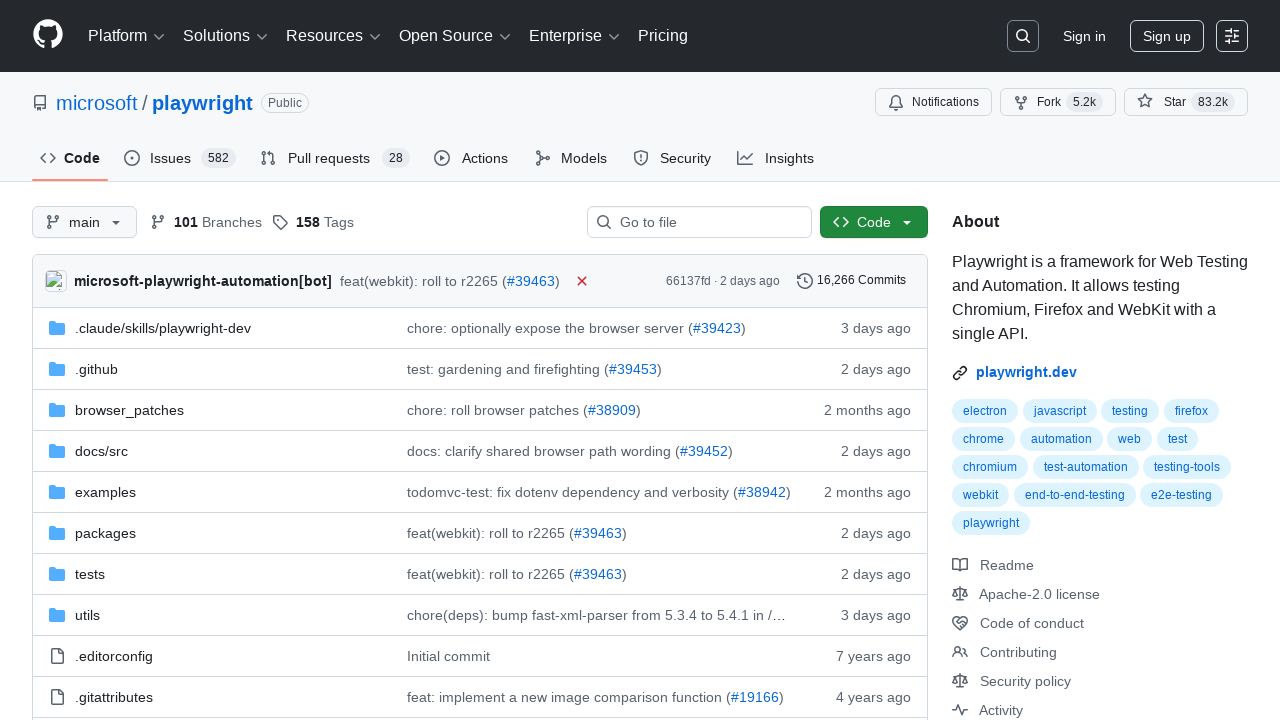

Waited for release version link to load on playwright repository
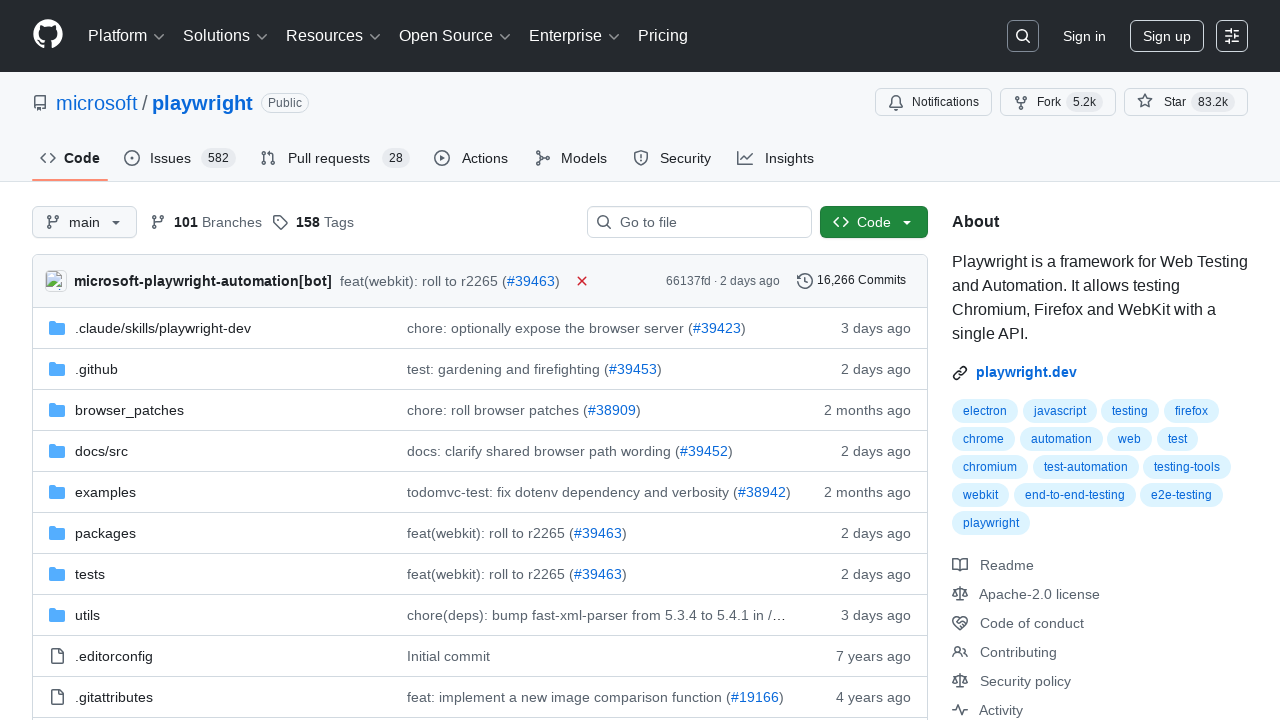

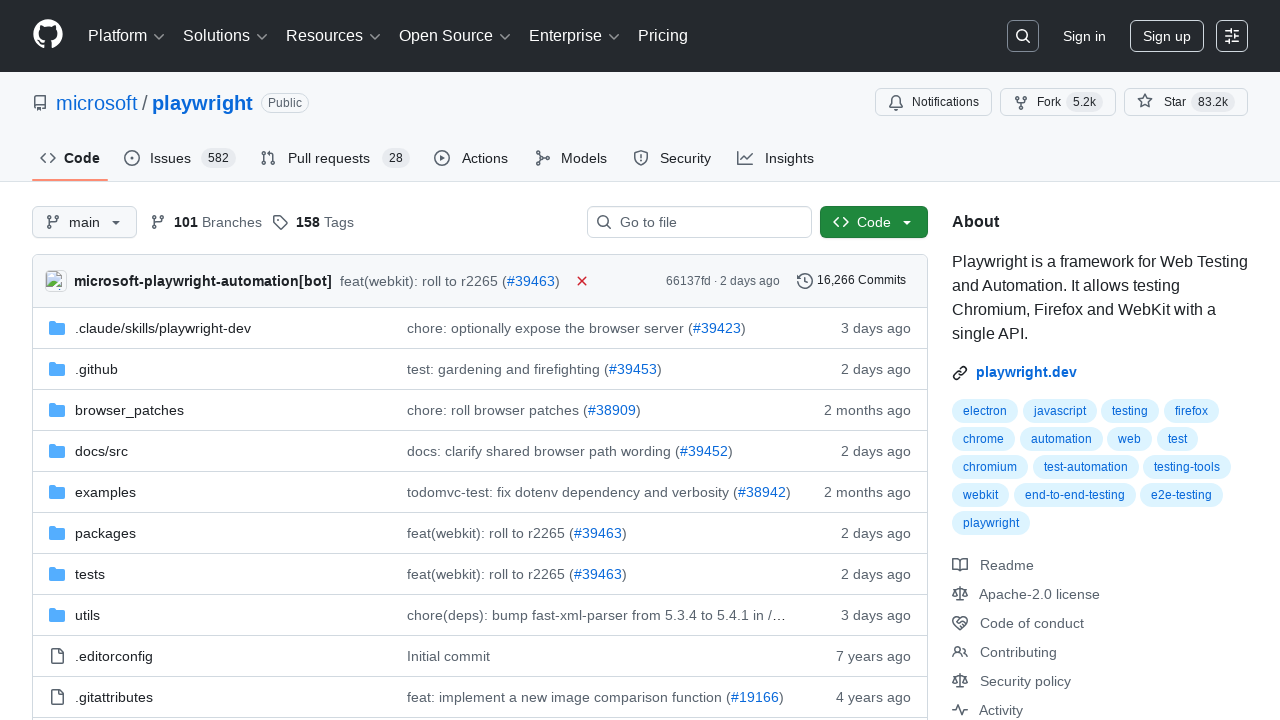